Tests dynamic content loading with proper waiting - clicks start button and waits for content to appear

Starting URL: https://the-internet.herokuapp.com/dynamic_loading/2

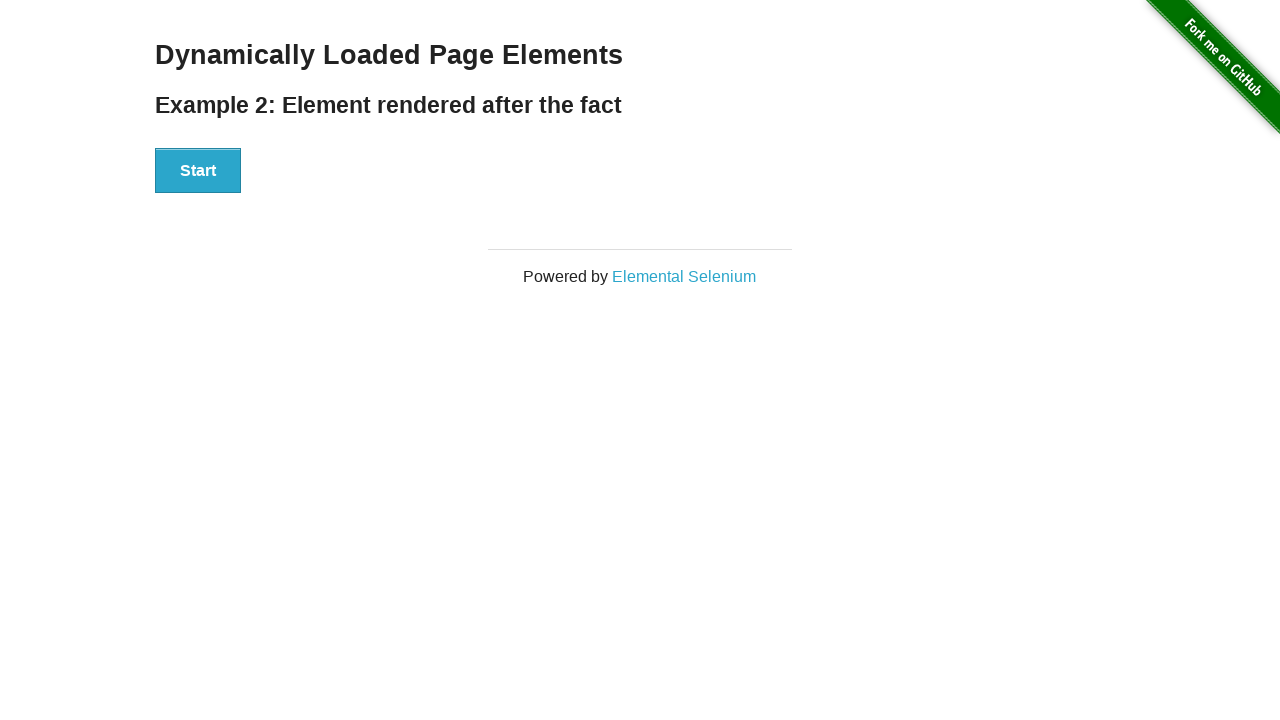

Clicked start button to trigger dynamic content loading at (198, 171) on #start button
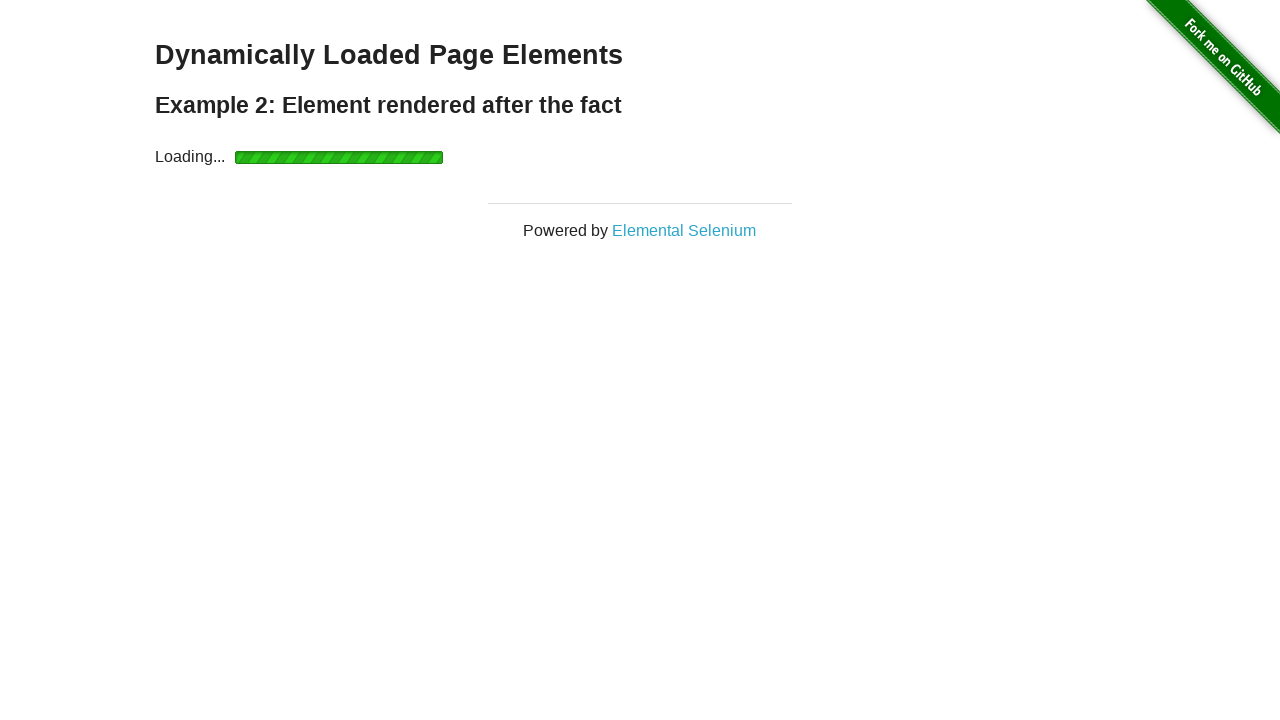

Waited for finish element to become visible
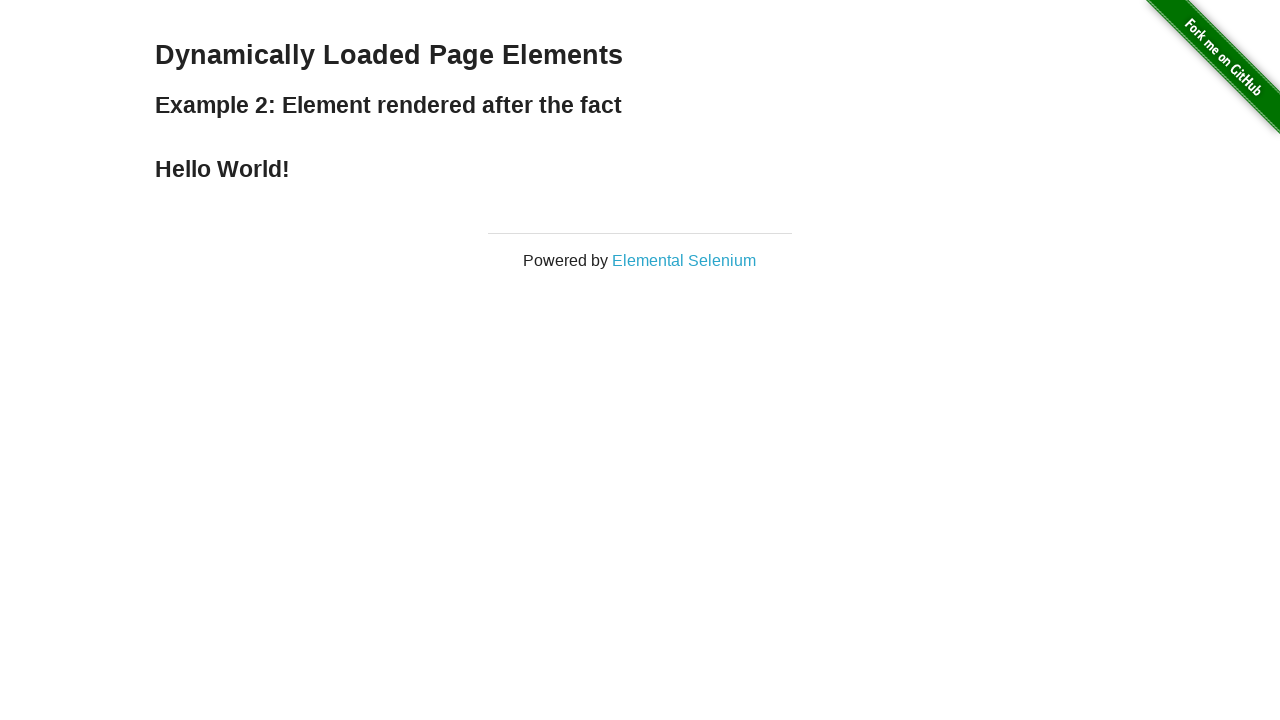

Retrieved text content from finish element
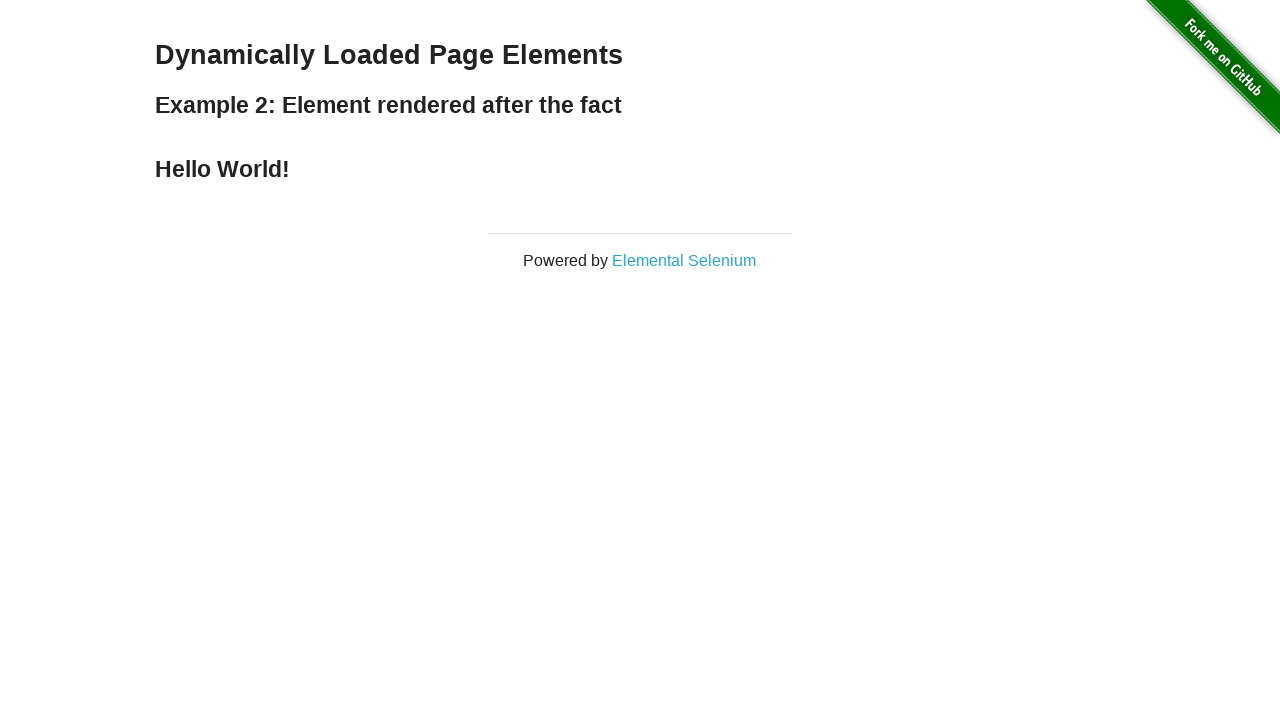

Asserted that 'Hello World!' text is present in finish element
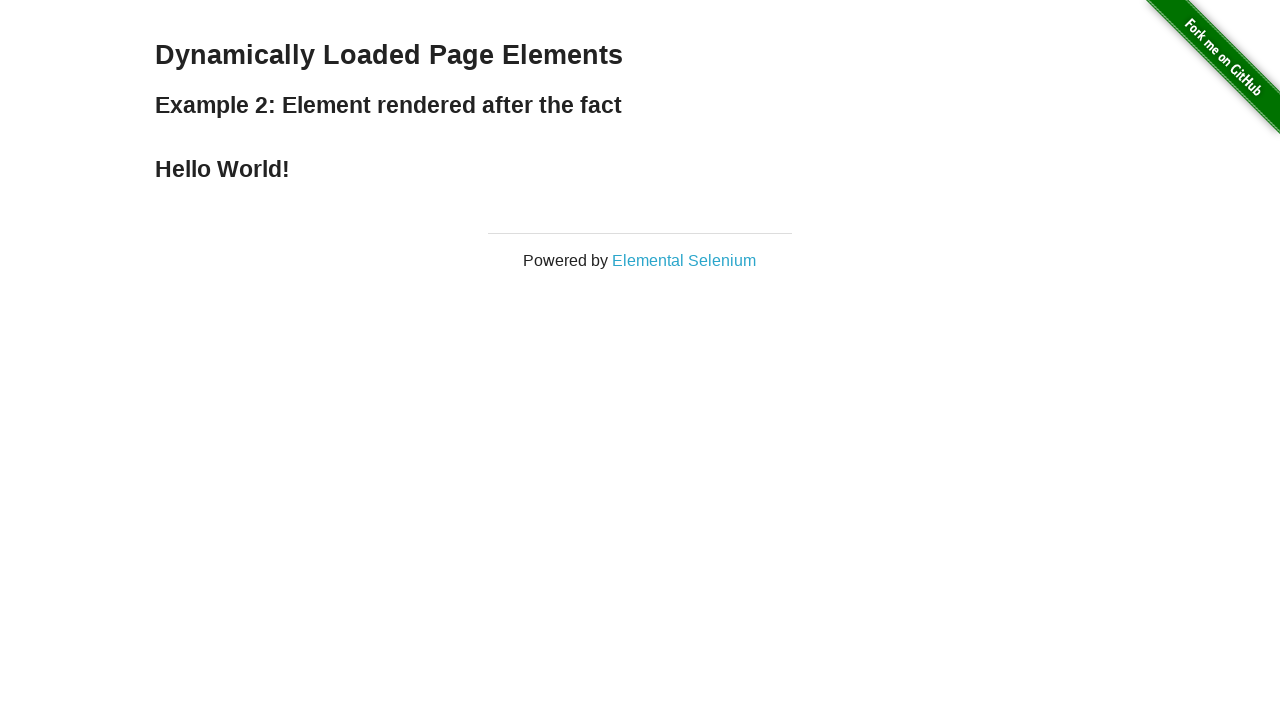

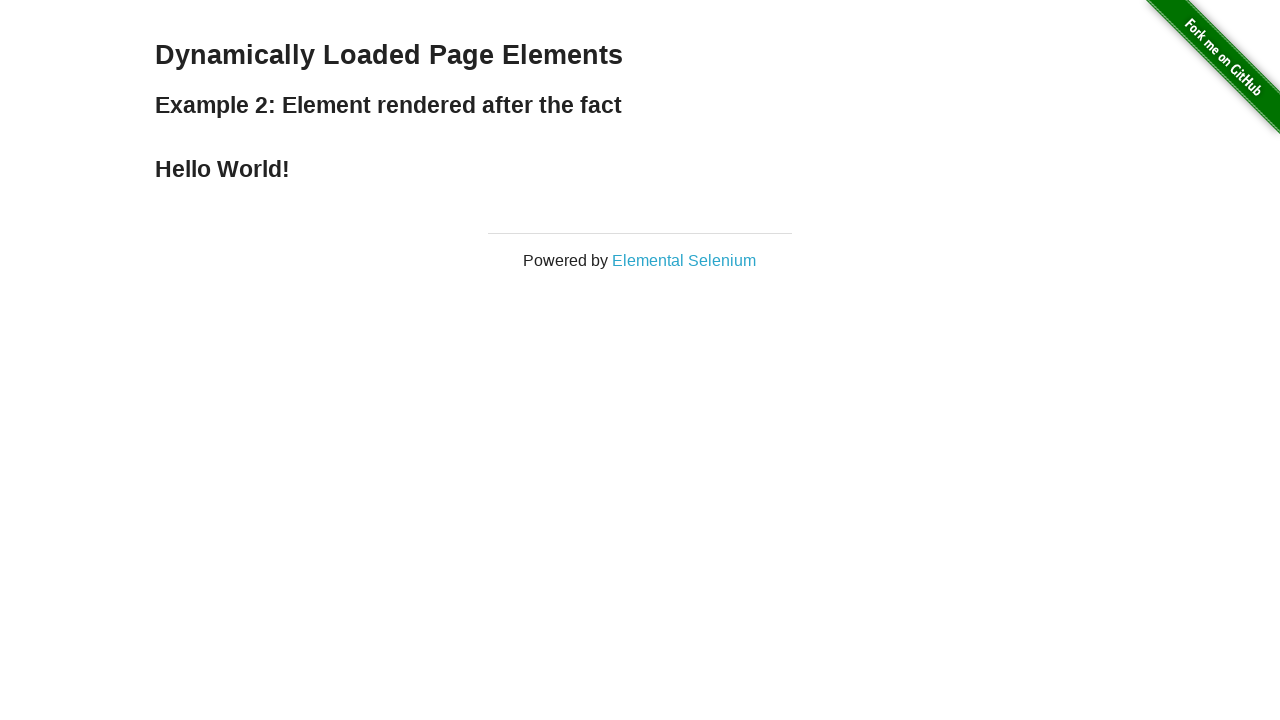